Verifies that a link element is visible on the Bootswatch default theme page

Starting URL: https://bootswatch.com/default/

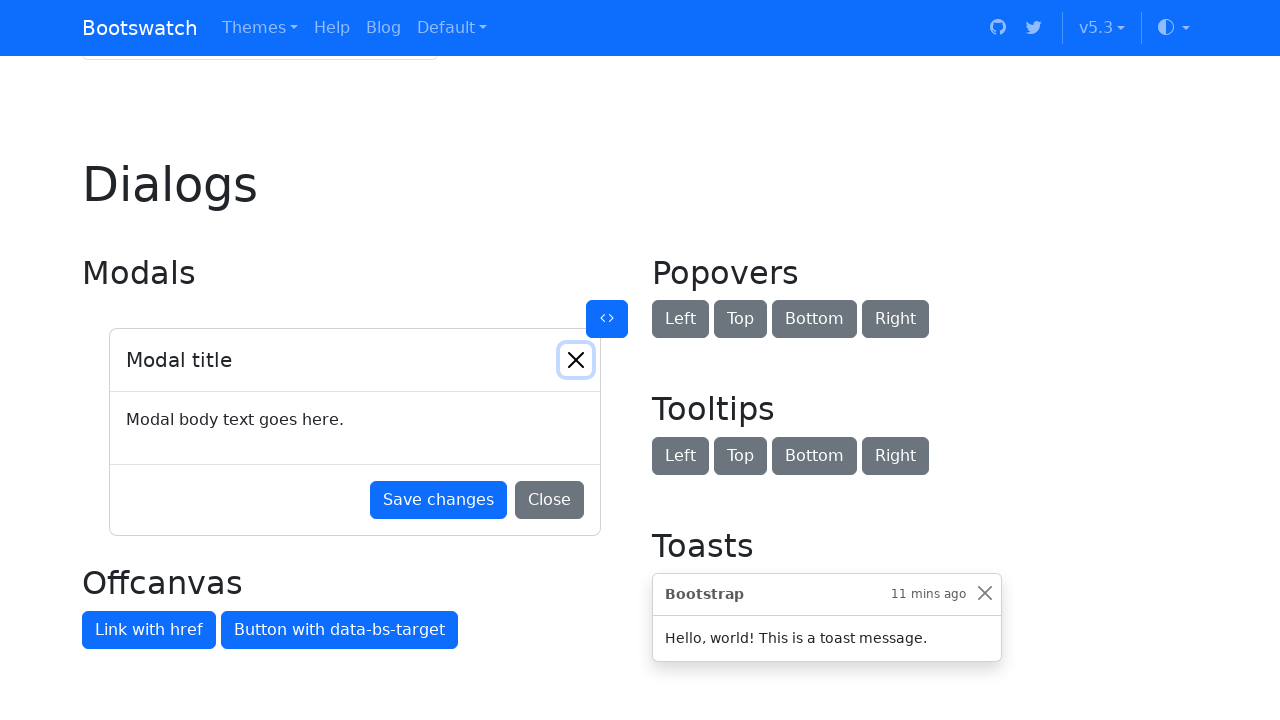

Navigated to Bootswatch default theme page
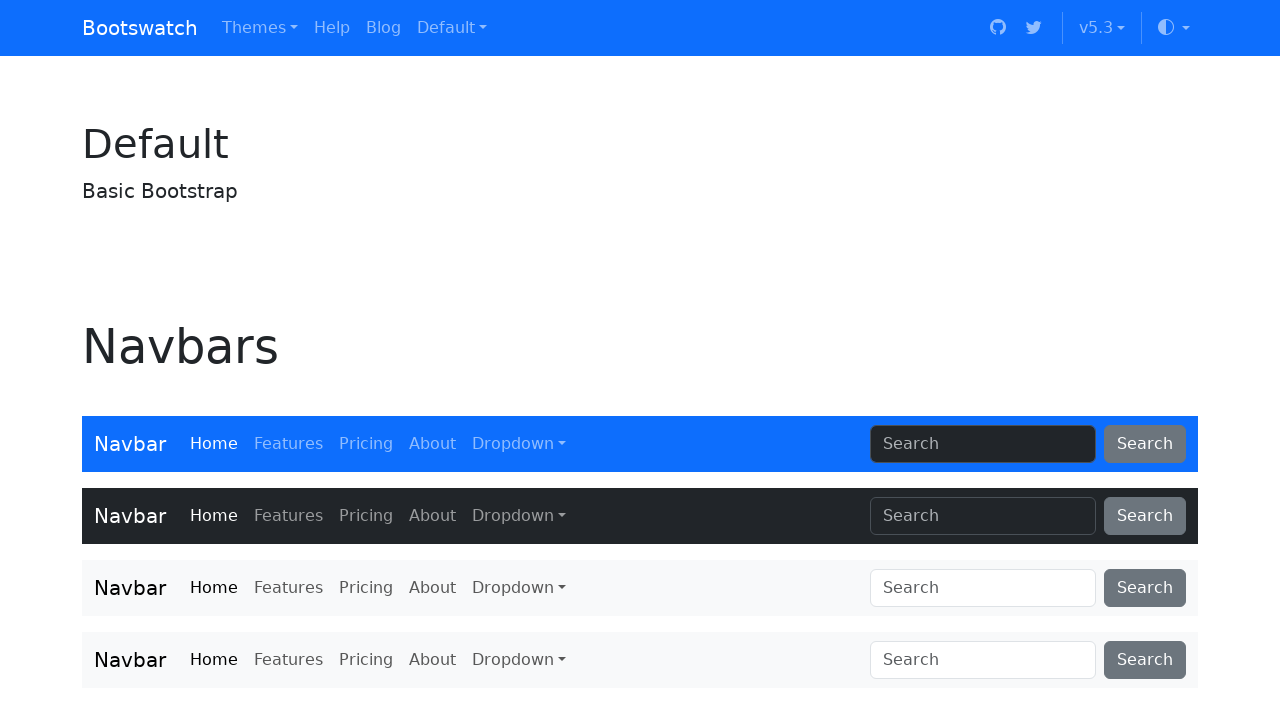

Located the link element with role 'link' and name 'Link'
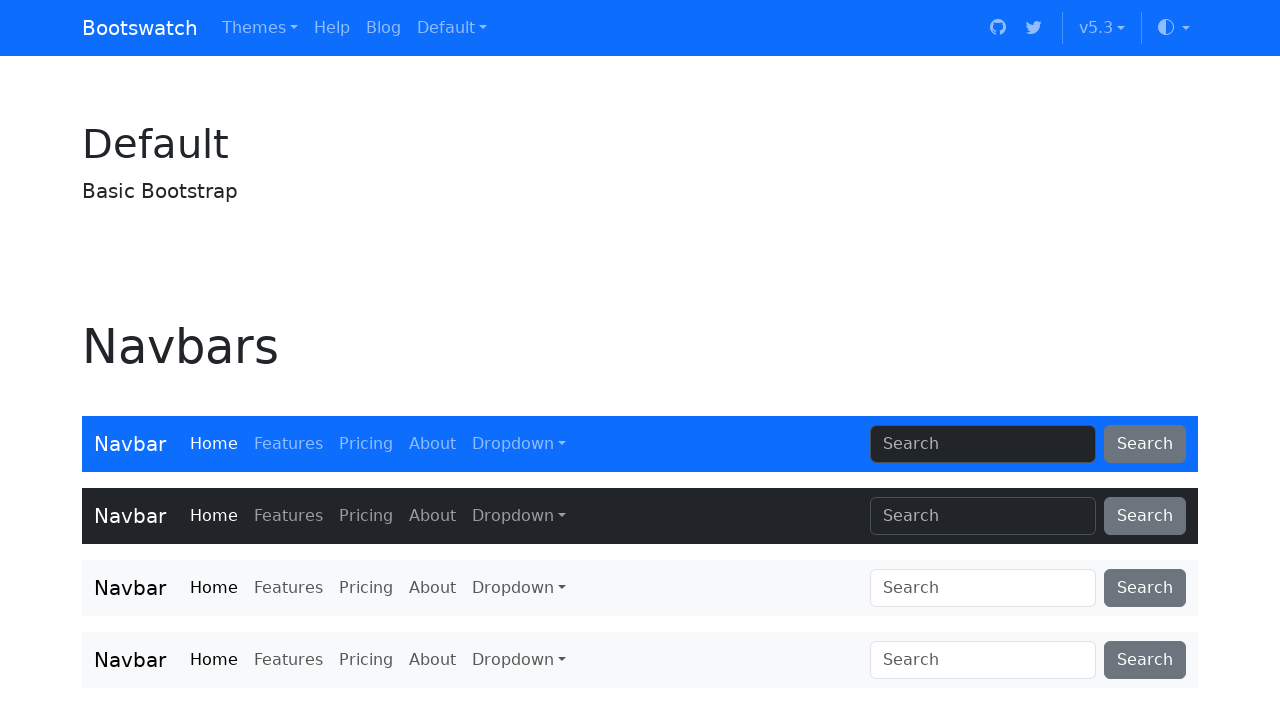

Verified that the link element is visible
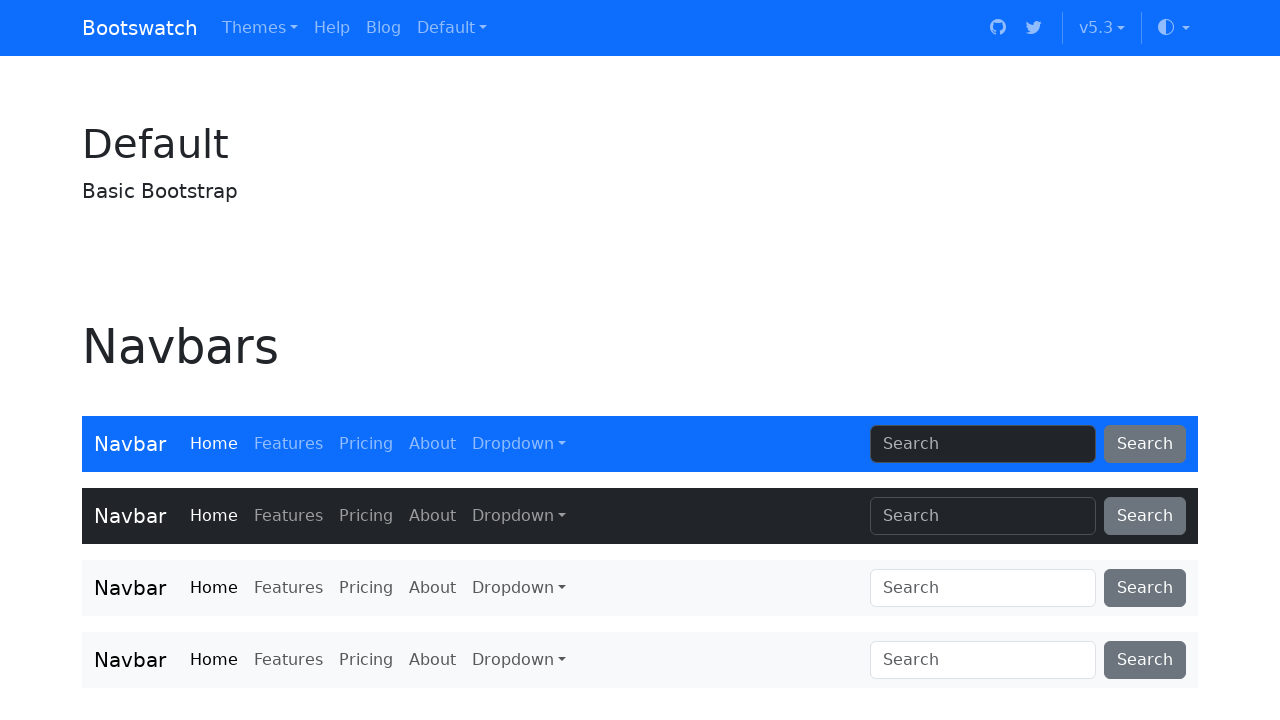

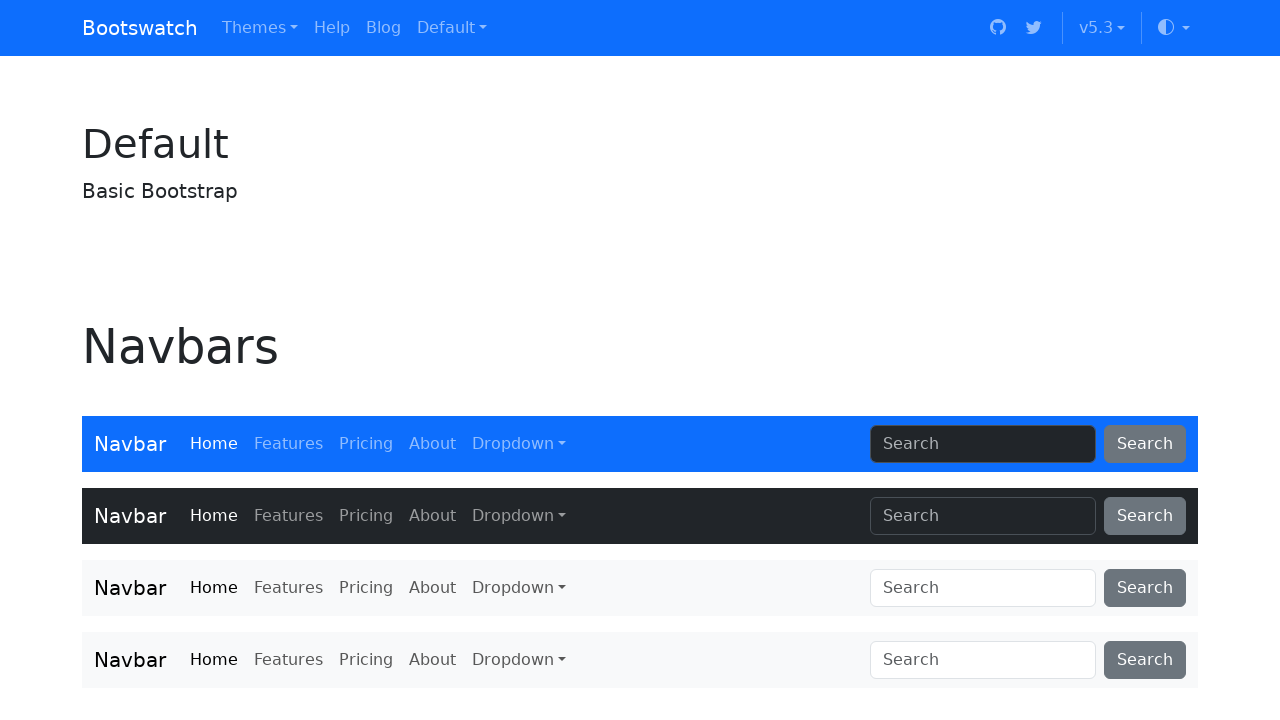